Fills out a registration form with user details including first name, last name, address, email, and phone number

Starting URL: http://demo.automationtesting.in/Register.html

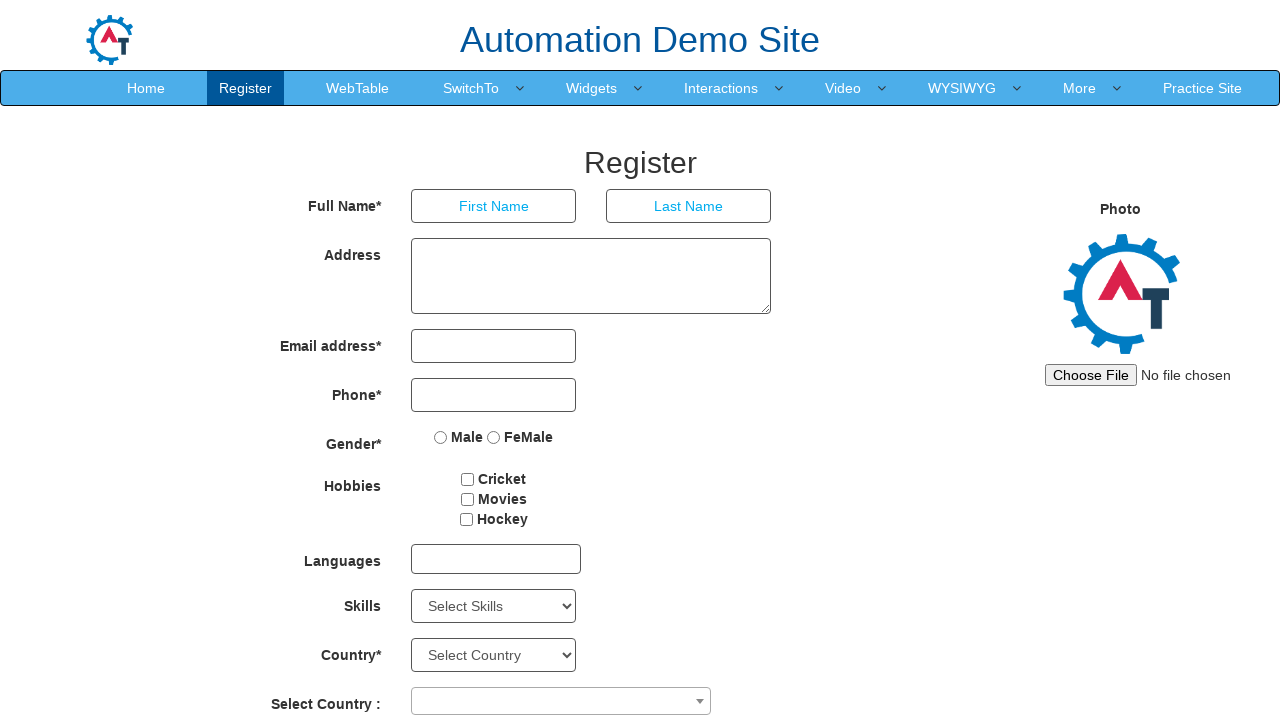

Filled first name field with 'mohamed' on //*[@id='basicBootstrapForm']/div[1]/div[1]/input
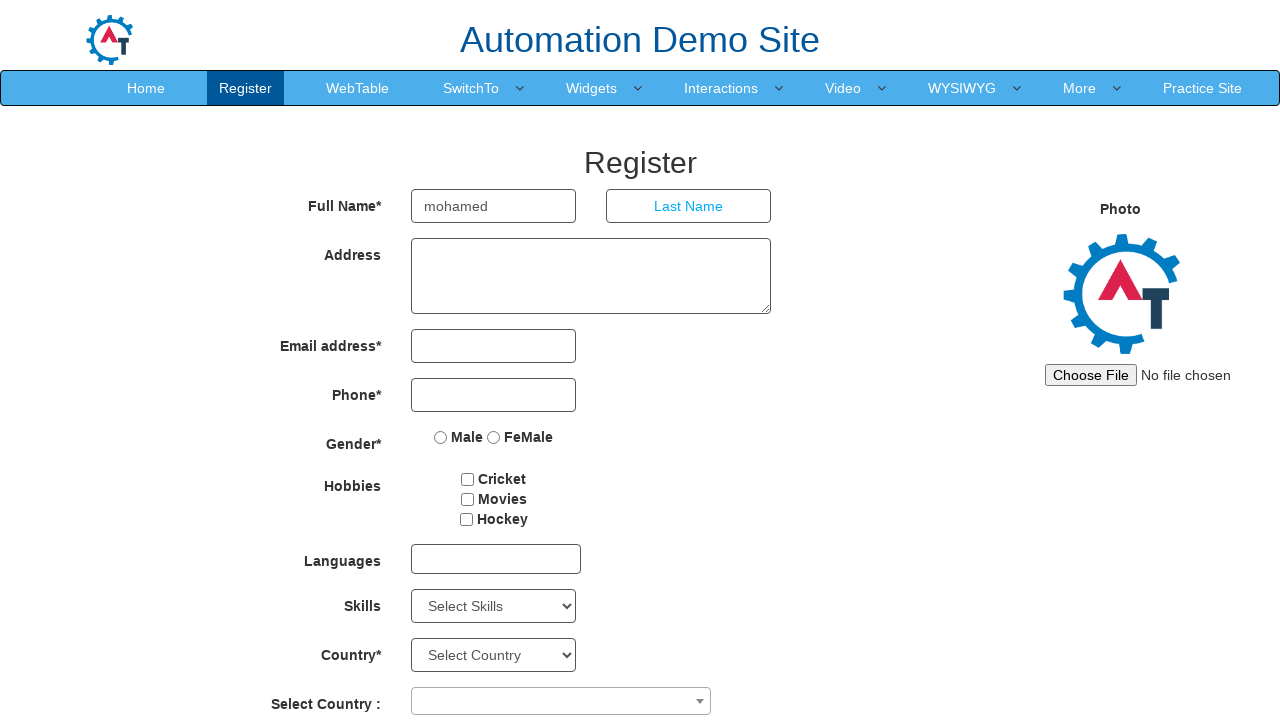

Filled last name field with 'ijaz' on //*[@id='basicBootstrapForm']/div[1]/div[2]/input
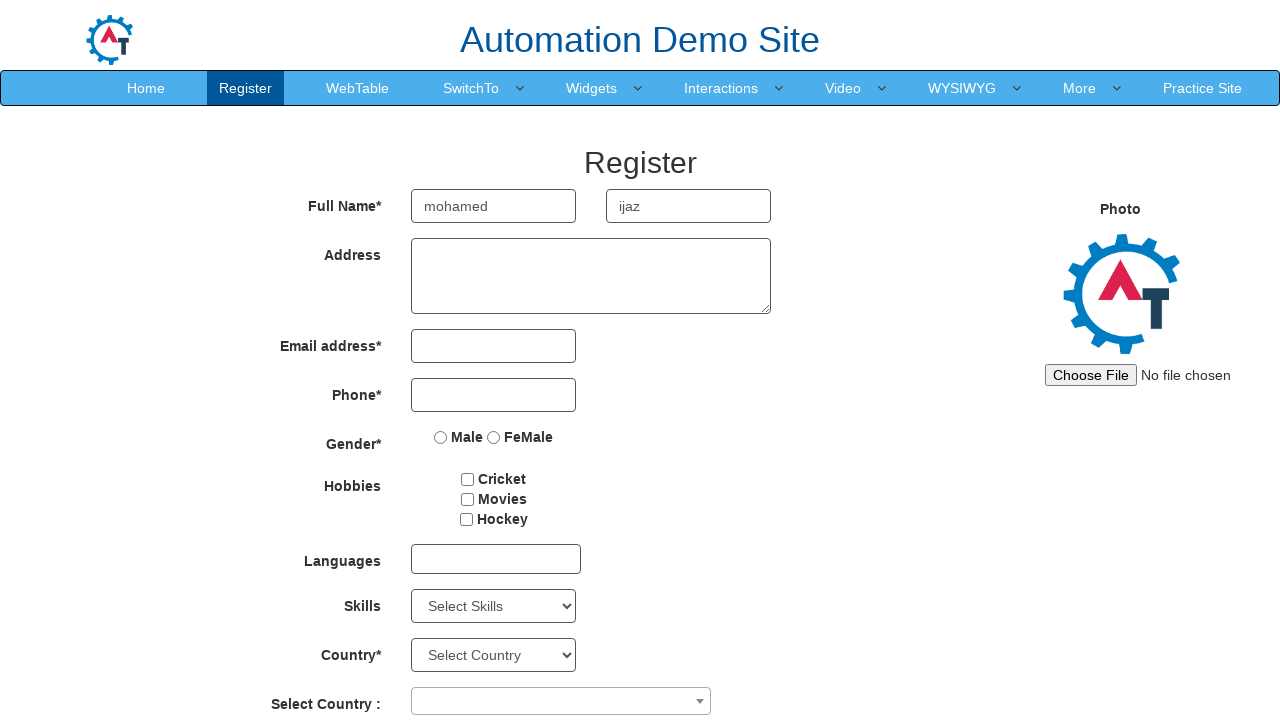

Filled address field with 'This is a text message' on //*[@id='basicBootstrapForm']/div[2]/div/textarea
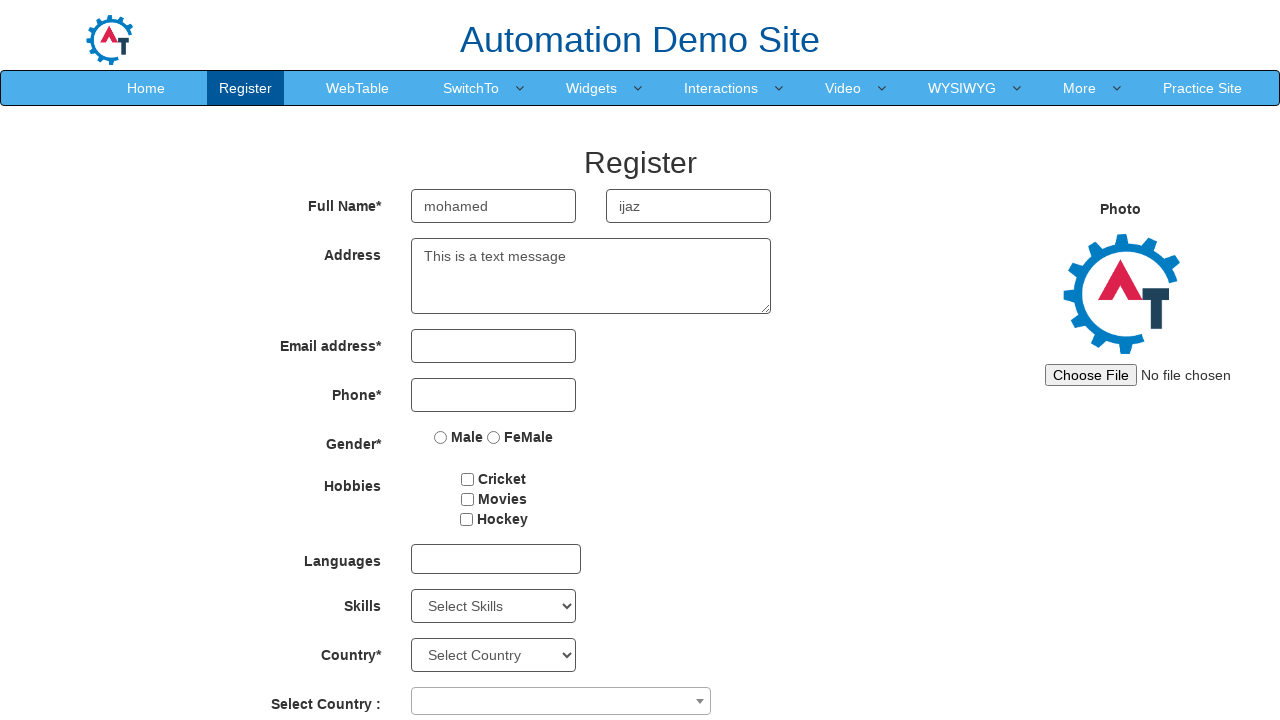

Filled email field with 'admin@gmail.com' on //*[@id='eid']/input
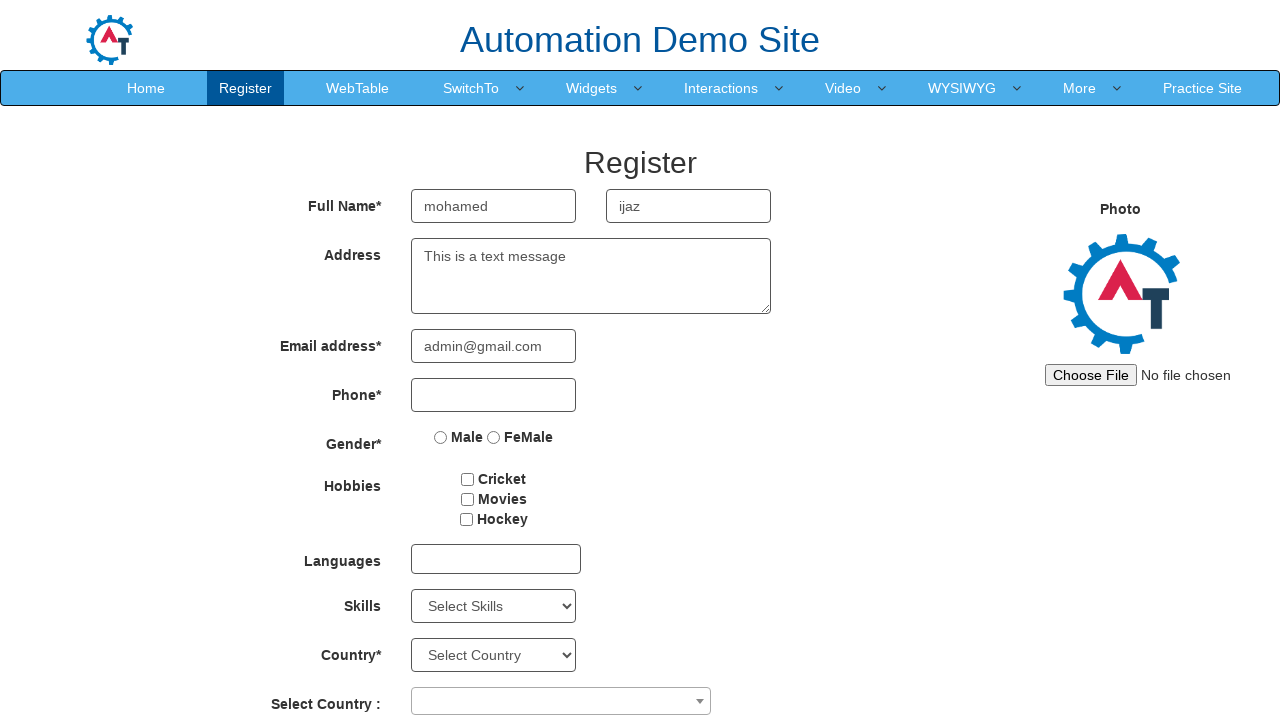

Filled phone number field with '0528542762' on //*[@id='basicBootstrapForm']/div[4]/div/input
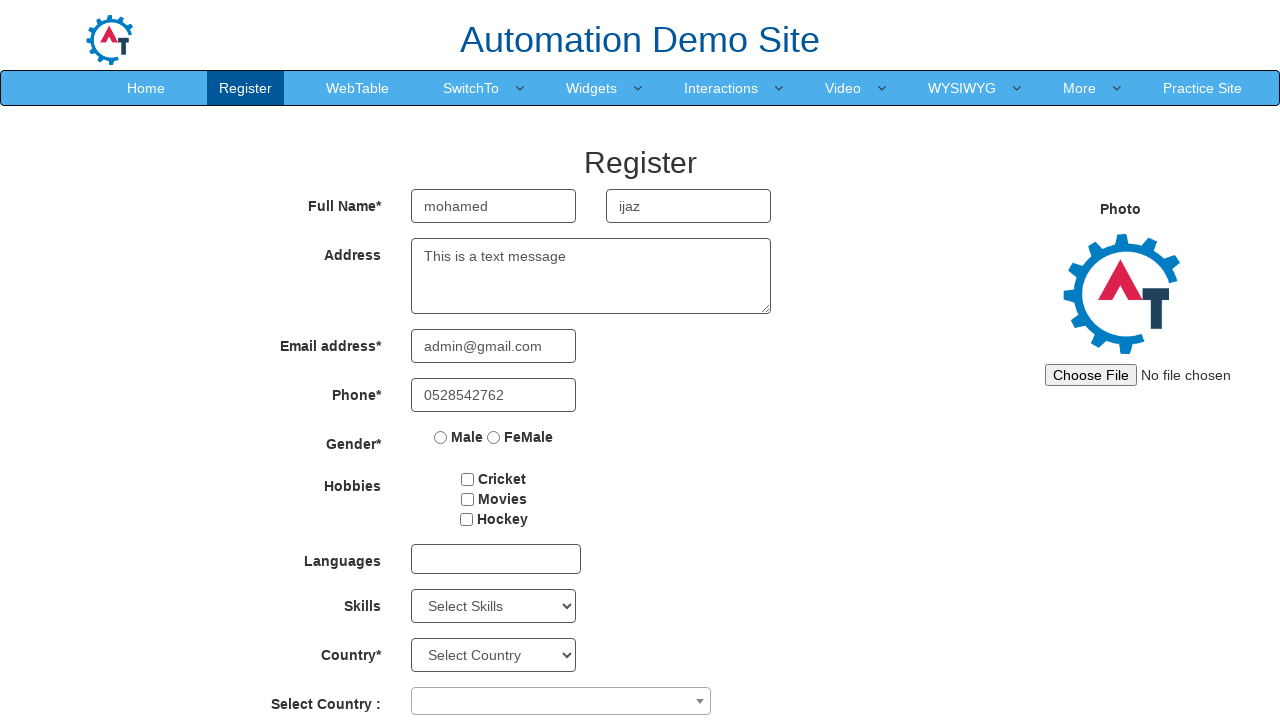

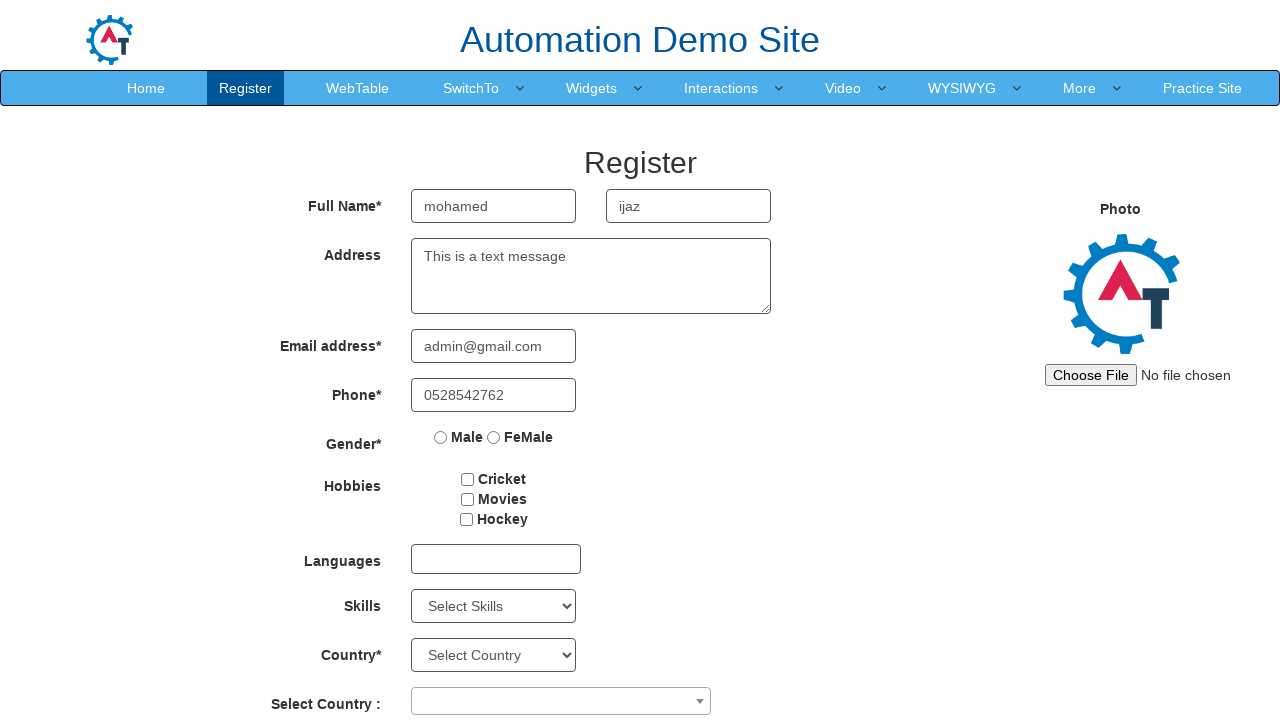